Tests a registration form by filling in first name, last name, and email fields, then submitting and verifying the success message

Starting URL: http://suninjuly.github.io/registration1.html

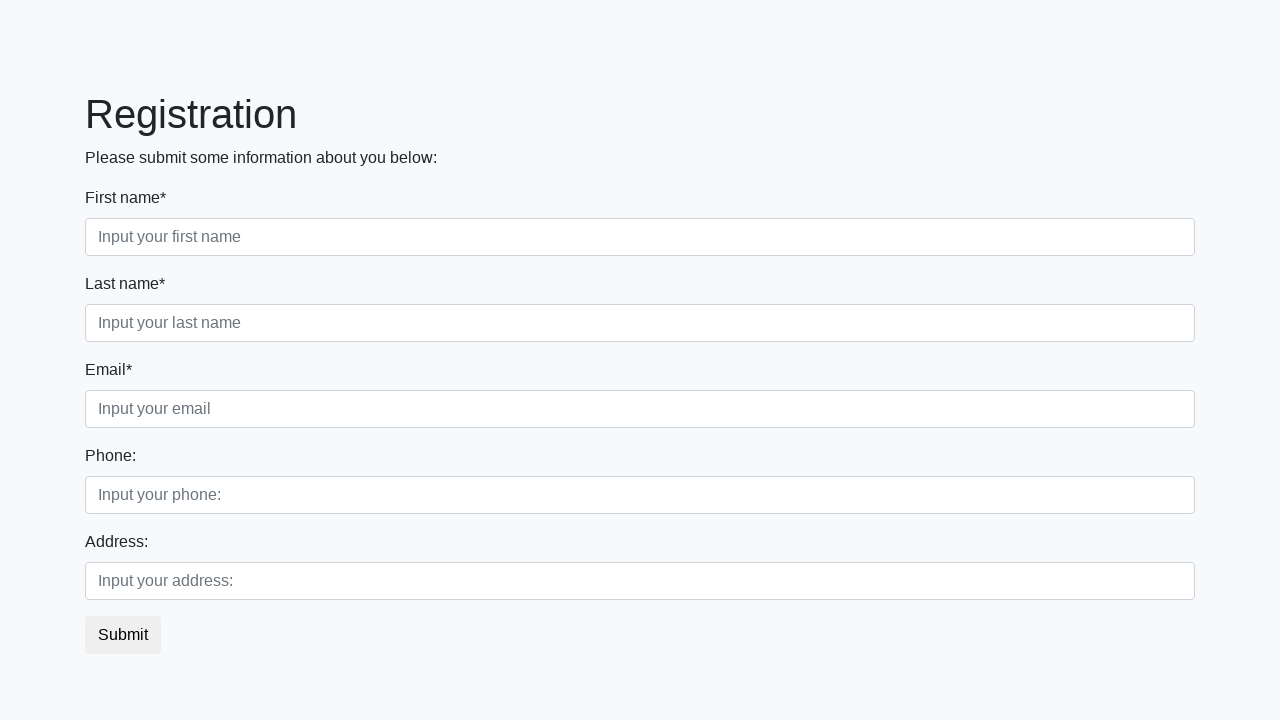

Filled first name field with 'John' on //input[contains(@class, "first") and @required]
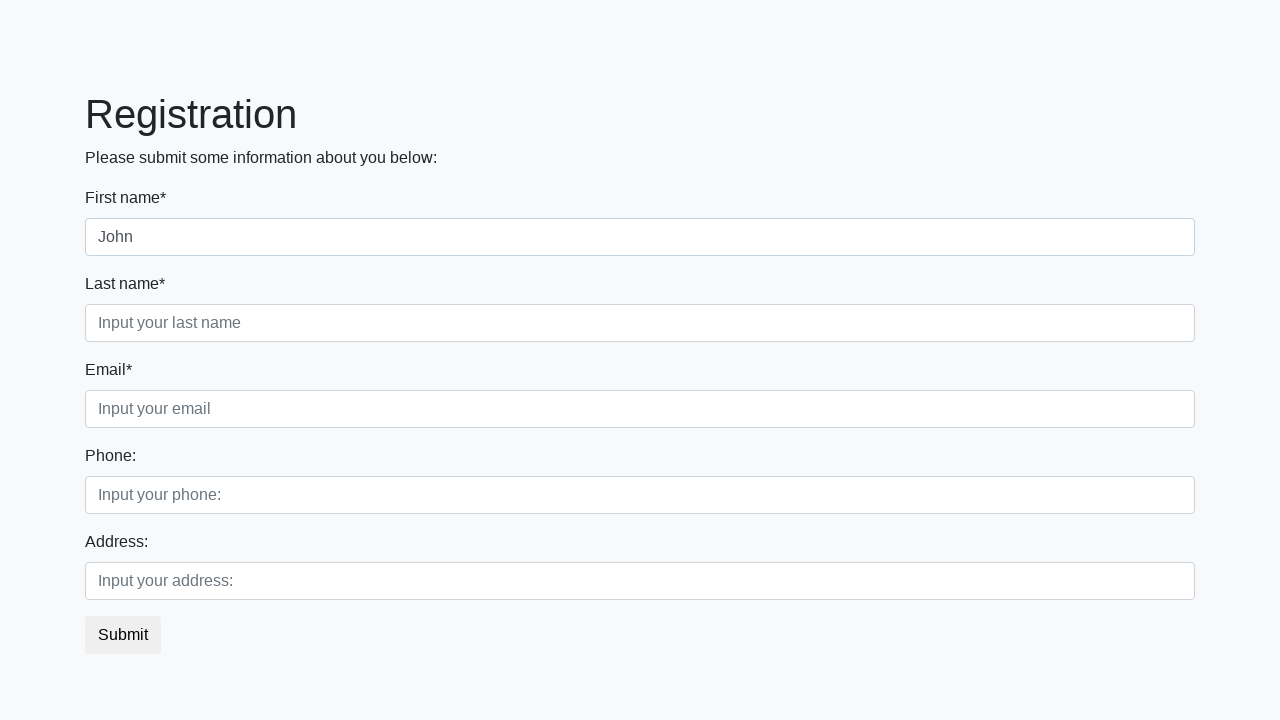

Filled last name field with 'Doe' on //input[contains(@class, "second") and @required]
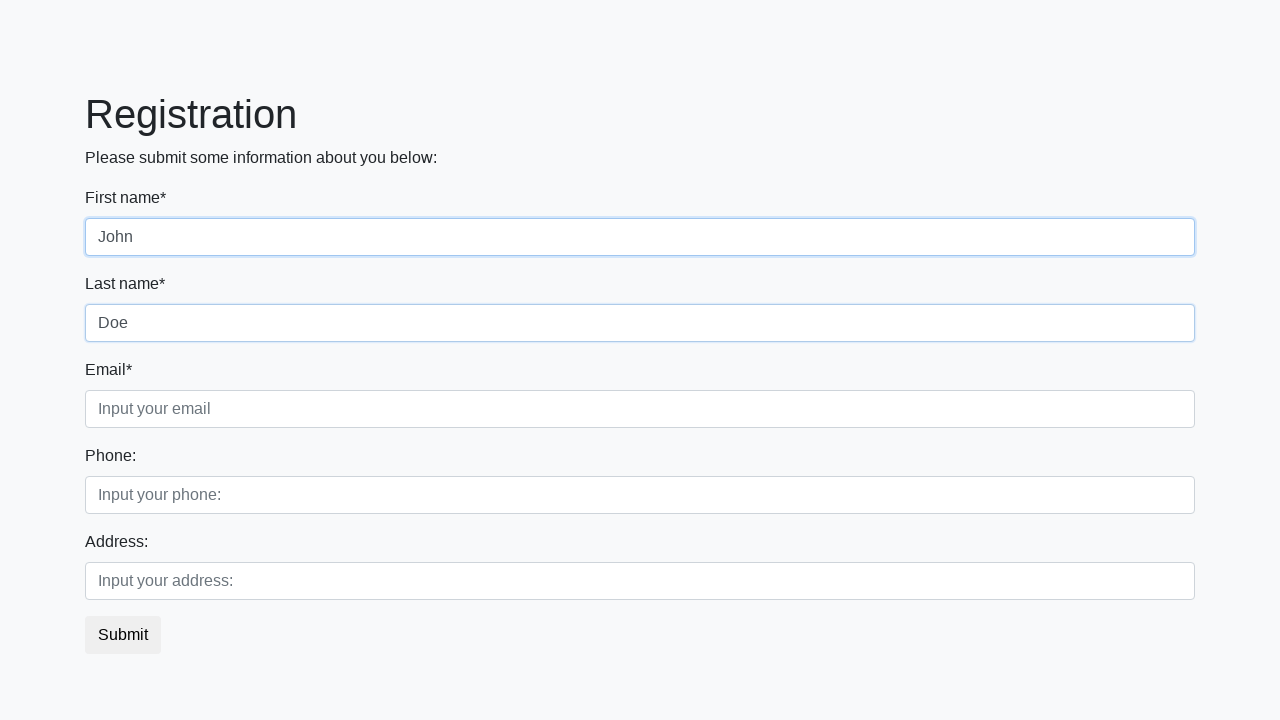

Filled email field with 'johndoe@example.com' on //input[contains(@class, "third") and @required]
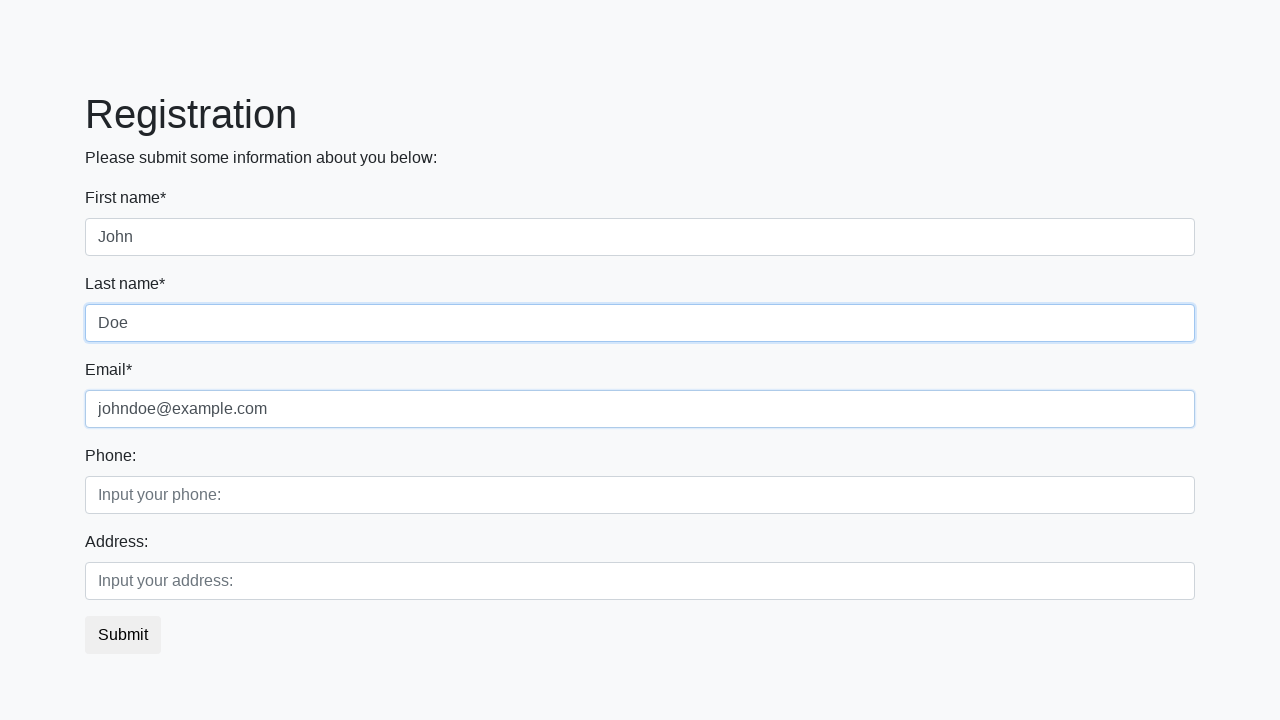

Clicked submit button at (123, 635) on .btn
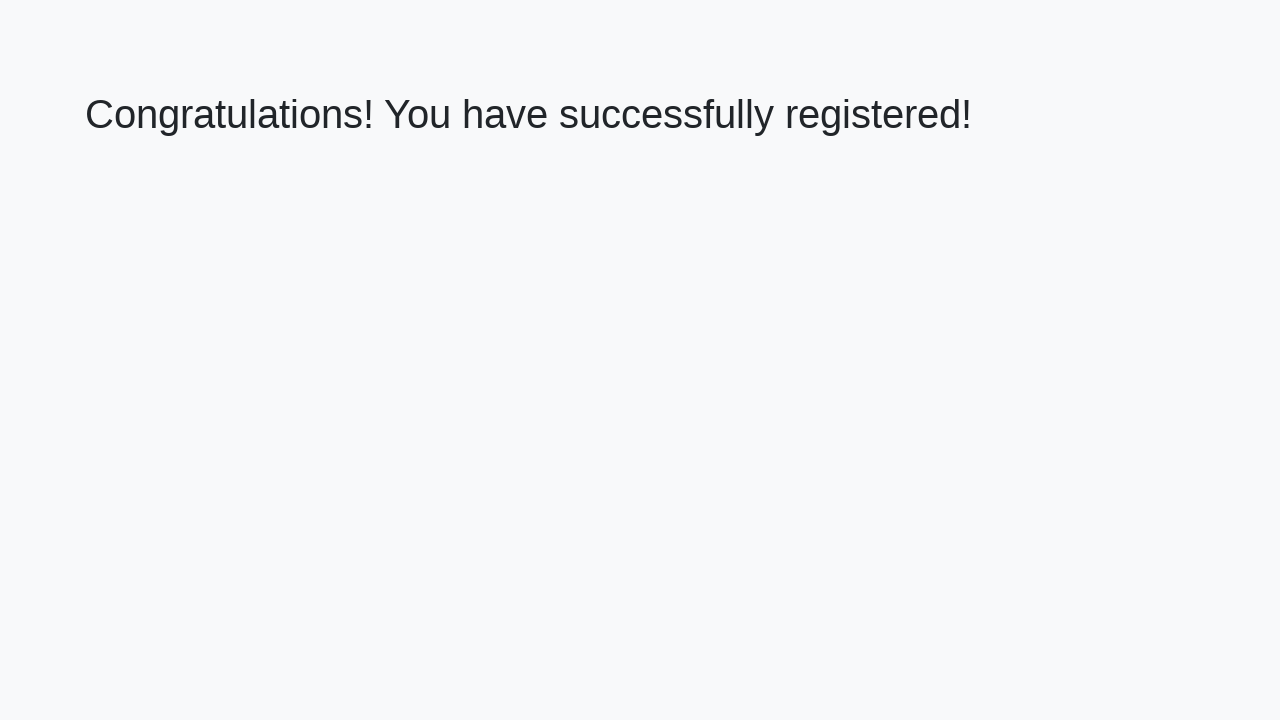

Success message 'Congratulations! You have successfully registered!' appeared
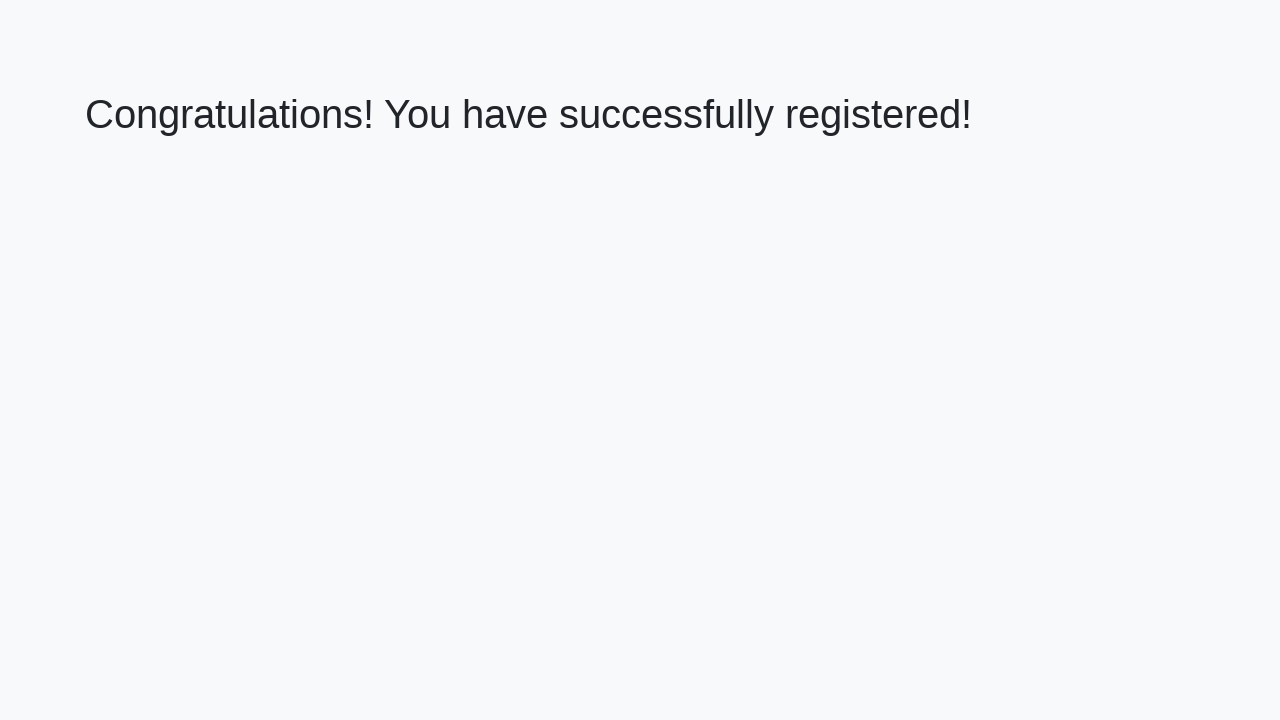

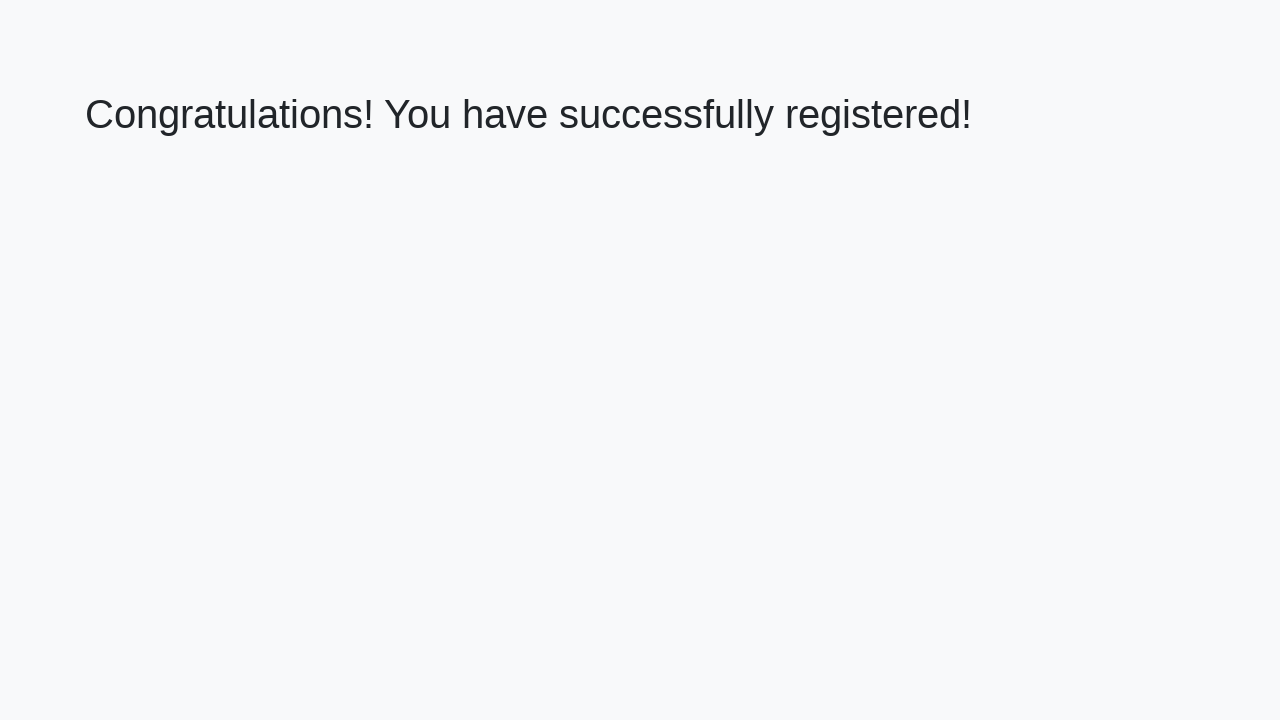